Tests checking all checkboxes on the practice page

Starting URL: https://rahulshettyacademy.com/AutomationPractice/

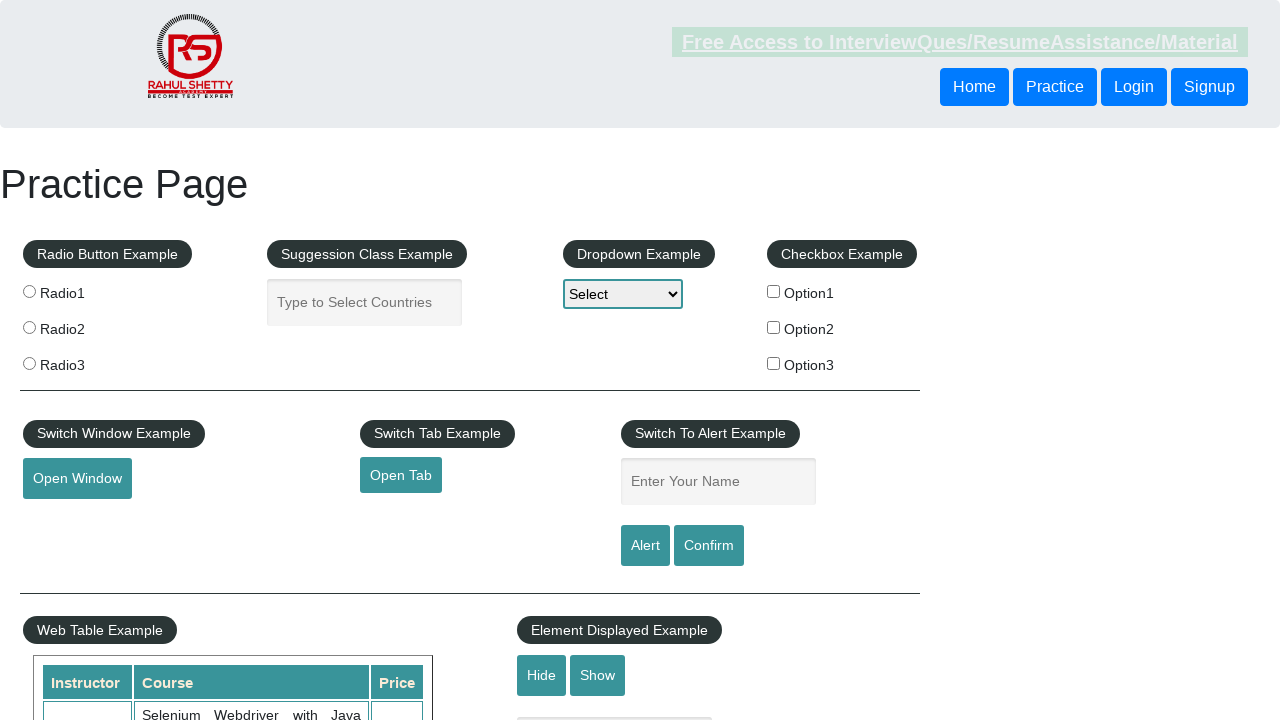

Located all checkboxes on the practice page
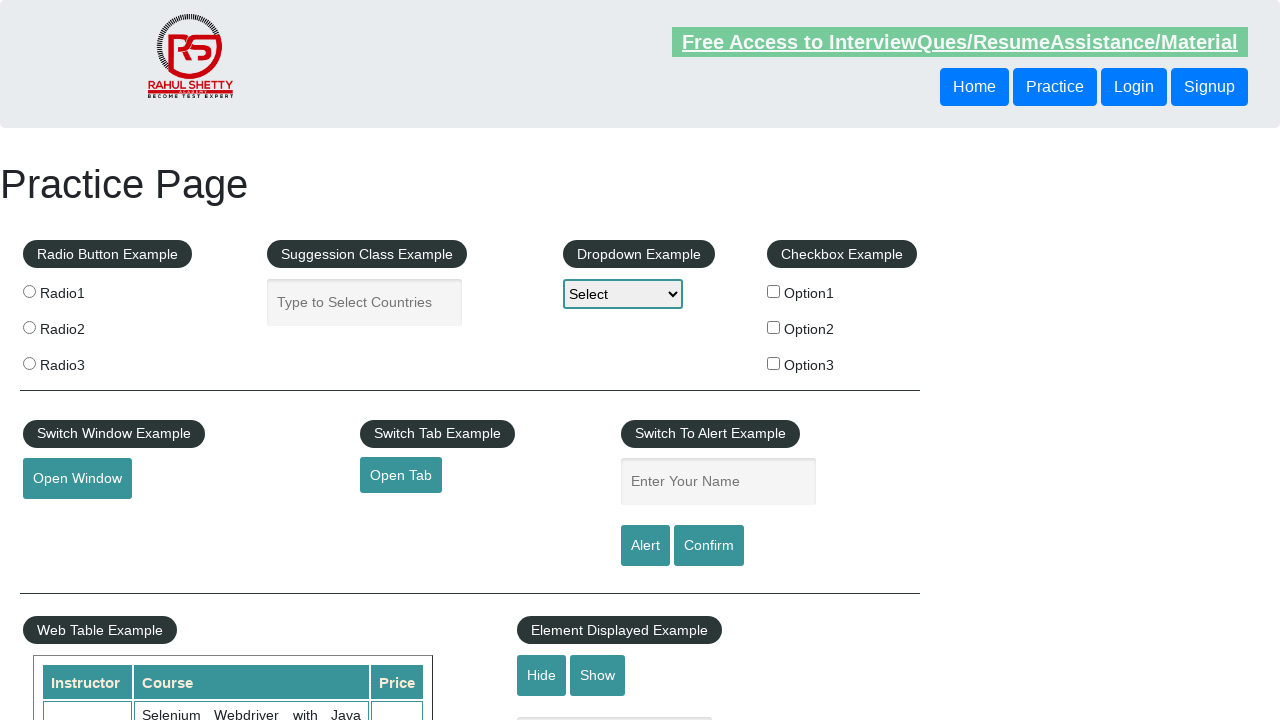

Found 3 checkboxes to check
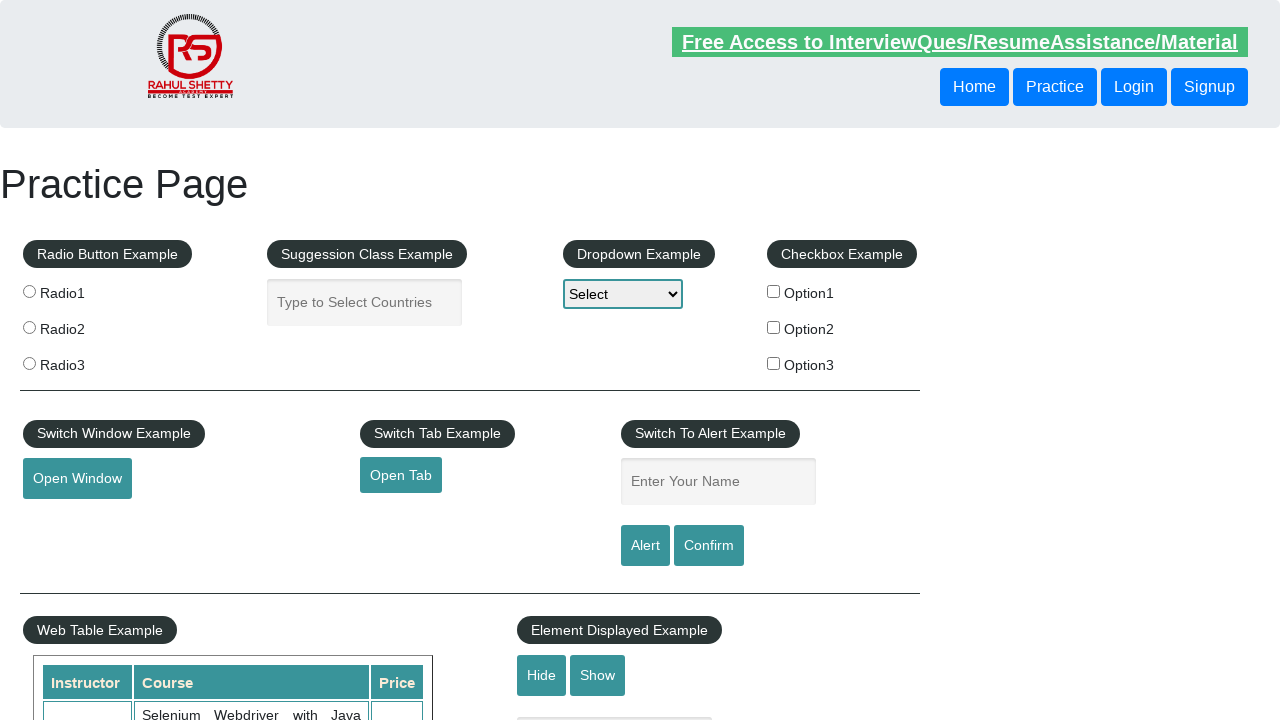

Clicked checkbox 1 of 3 at (774, 291) on xpath=//*[@type='checkbox' and contains(@id,'checkBoxOption')] >> nth=0
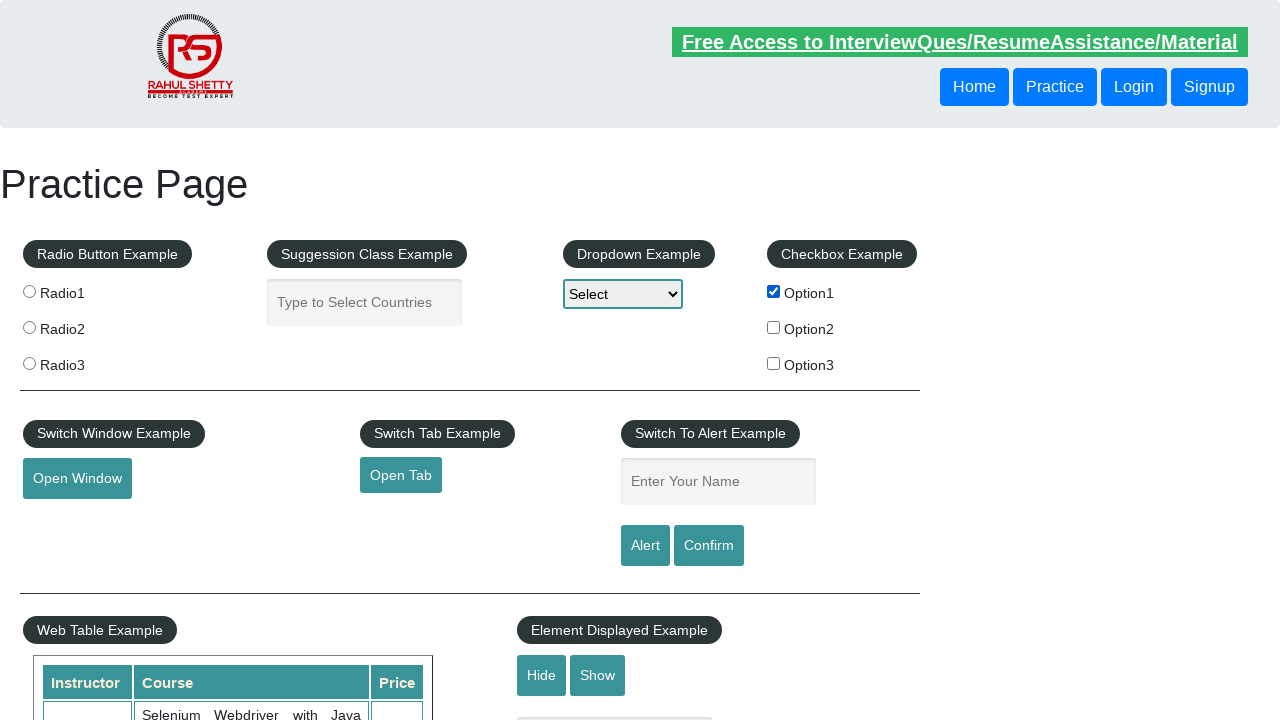

Clicked checkbox 2 of 3 at (774, 327) on xpath=//*[@type='checkbox' and contains(@id,'checkBoxOption')] >> nth=1
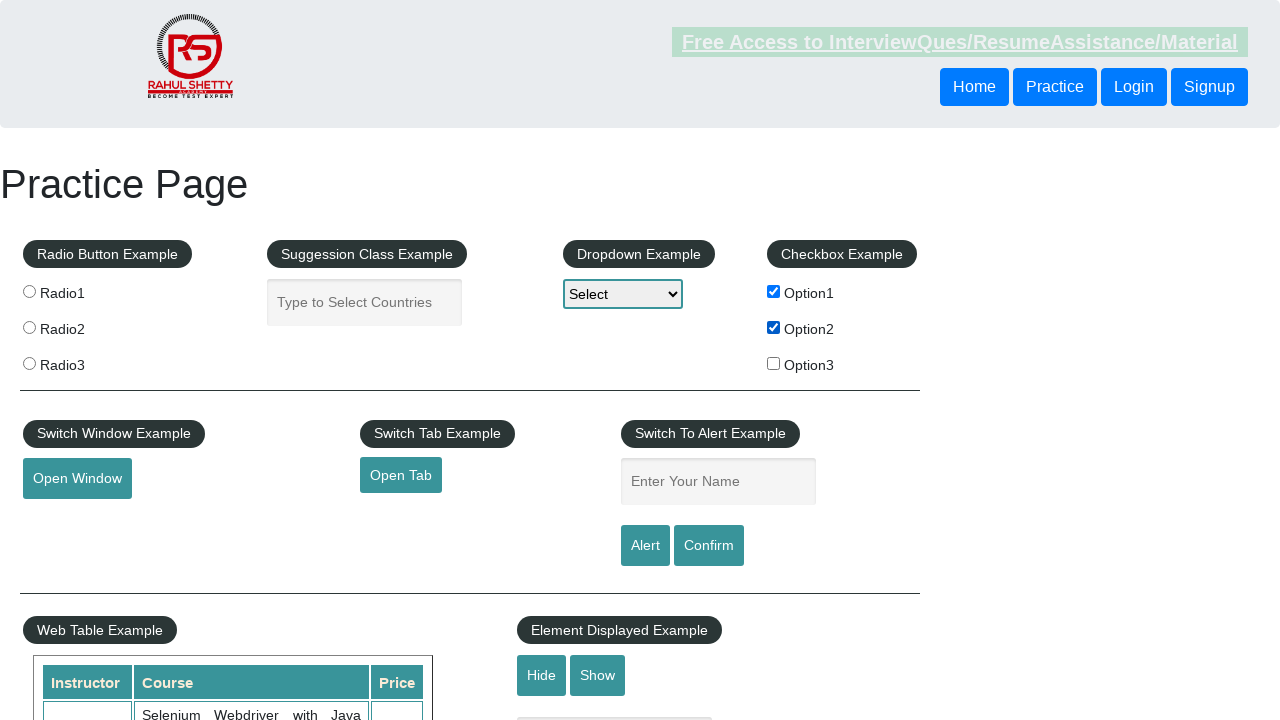

Clicked checkbox 3 of 3 at (774, 363) on xpath=//*[@type='checkbox' and contains(@id,'checkBoxOption')] >> nth=2
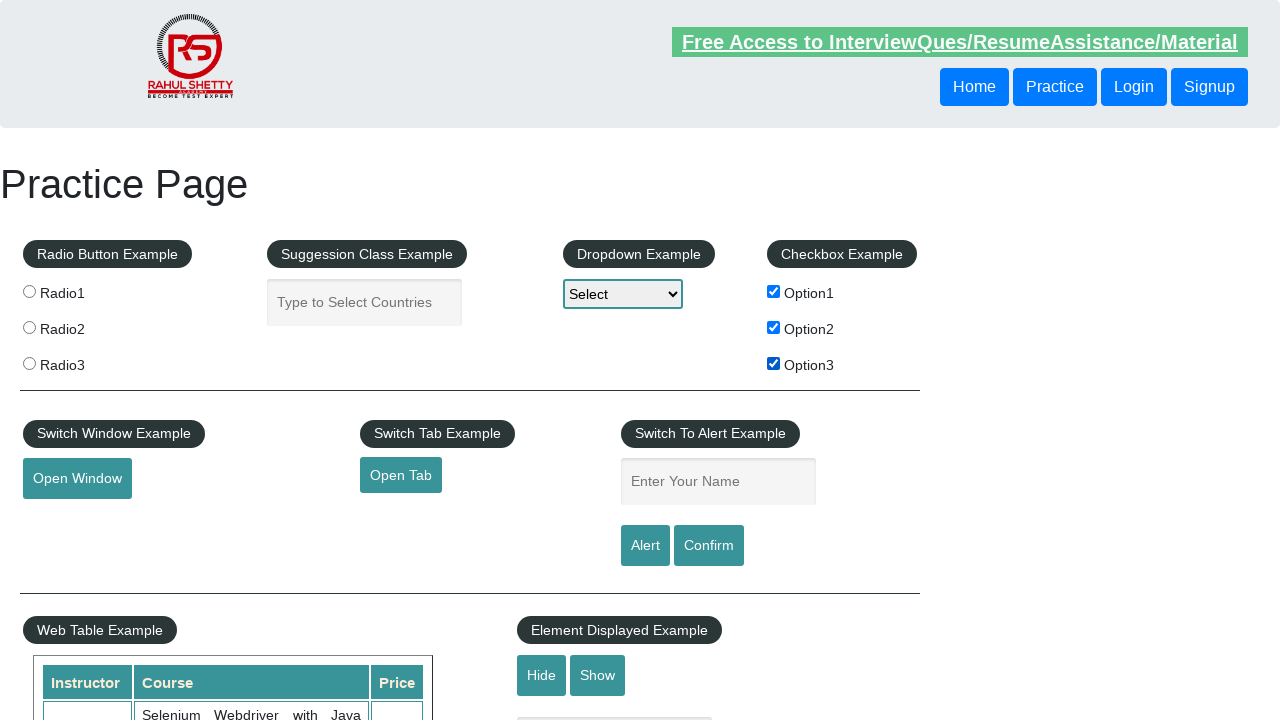

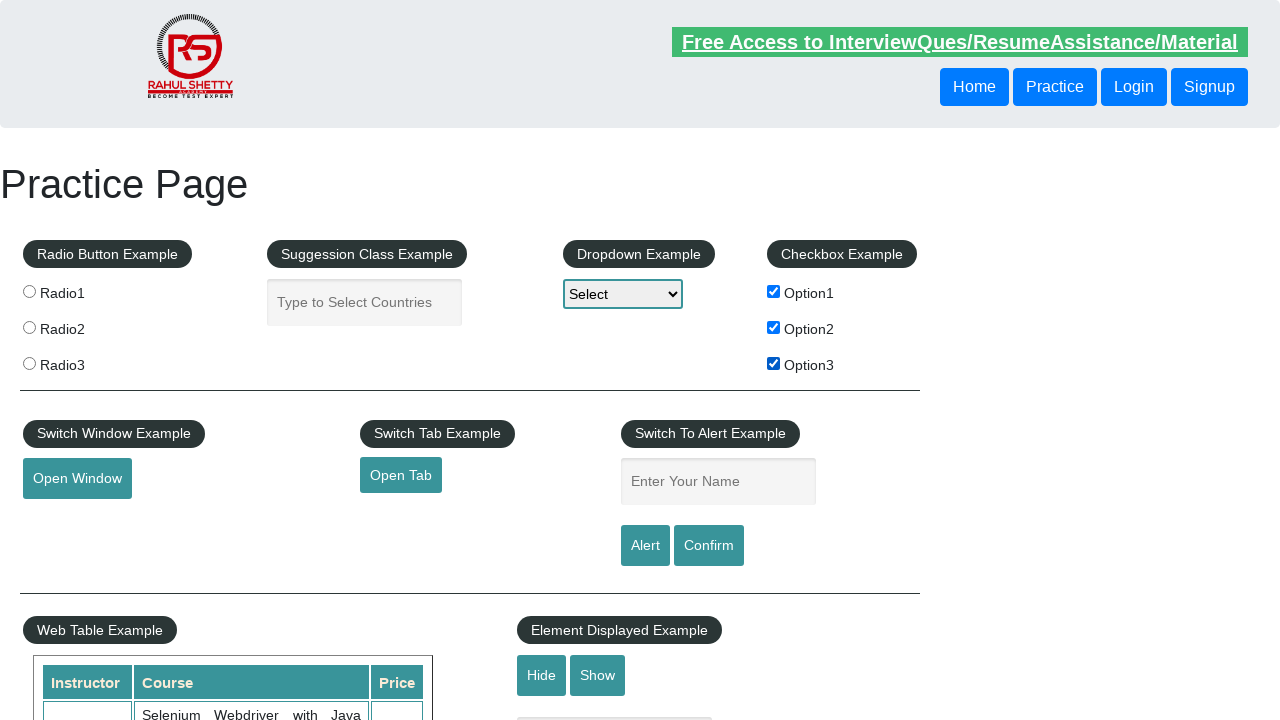